Tests cart management by adding a product to cart, navigating to cart, verifying the product is listed, deleting it, and confirming the cart is empty

Starting URL: https://www.demoblaze.com/

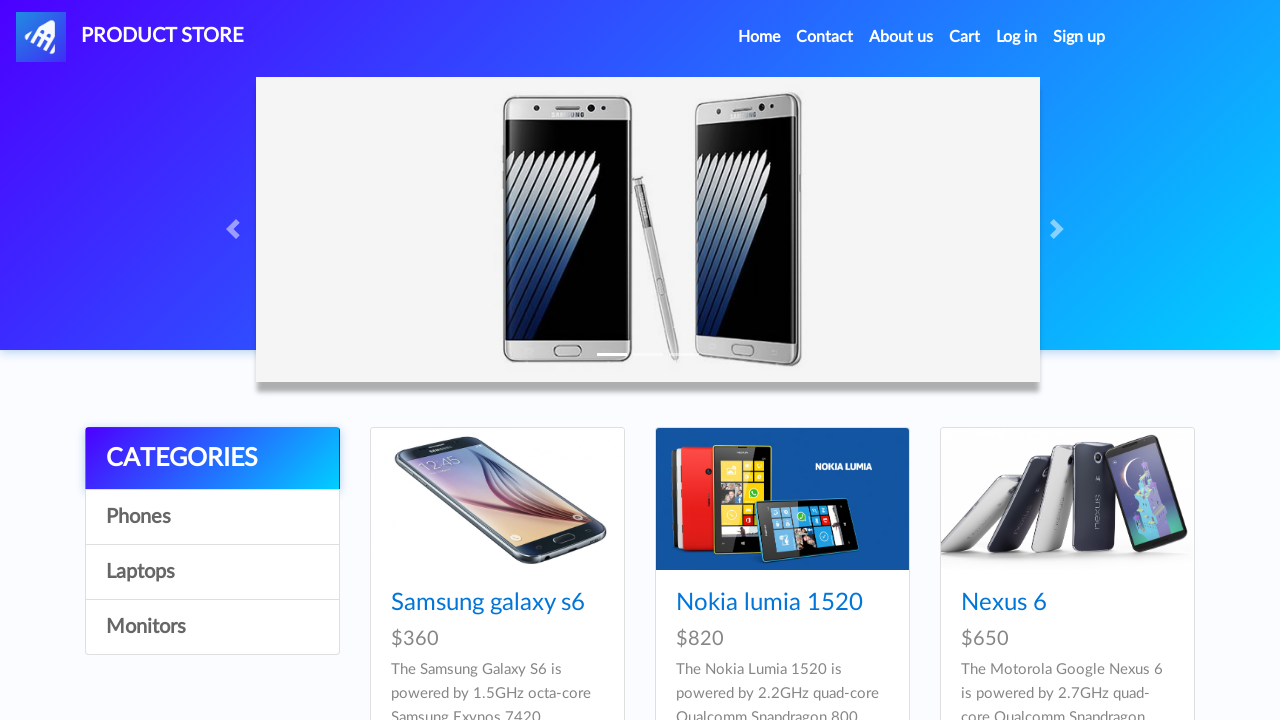

Set up dialog handler to accept alerts
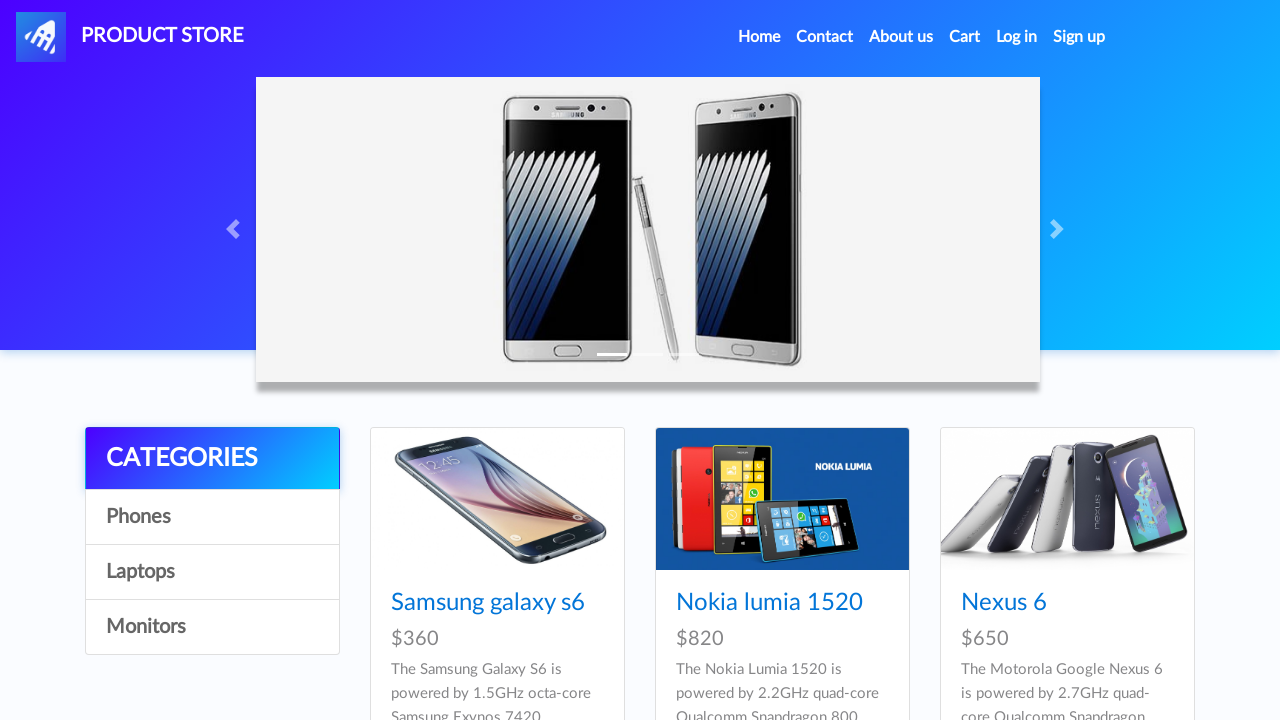

Products loaded on homepage
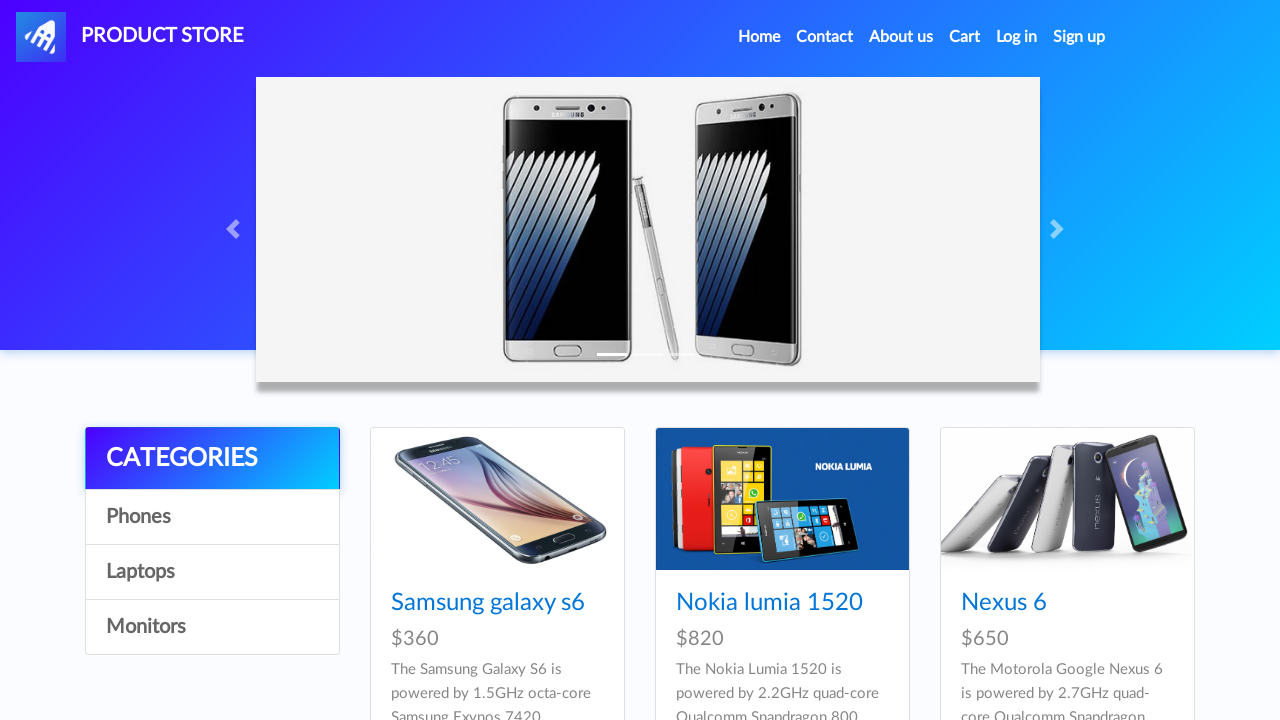

Clicked on Samsung galaxy s6 product at (488, 603) on text=Samsung galaxy s6
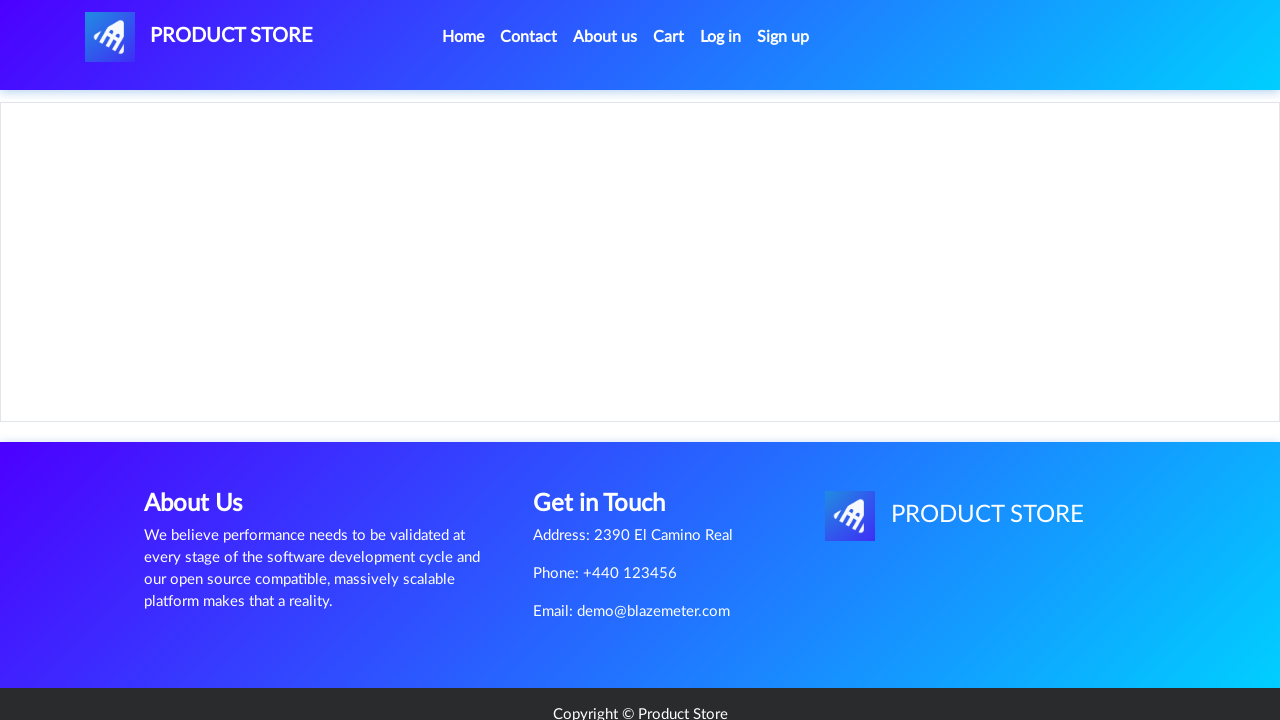

Waited for product page to load
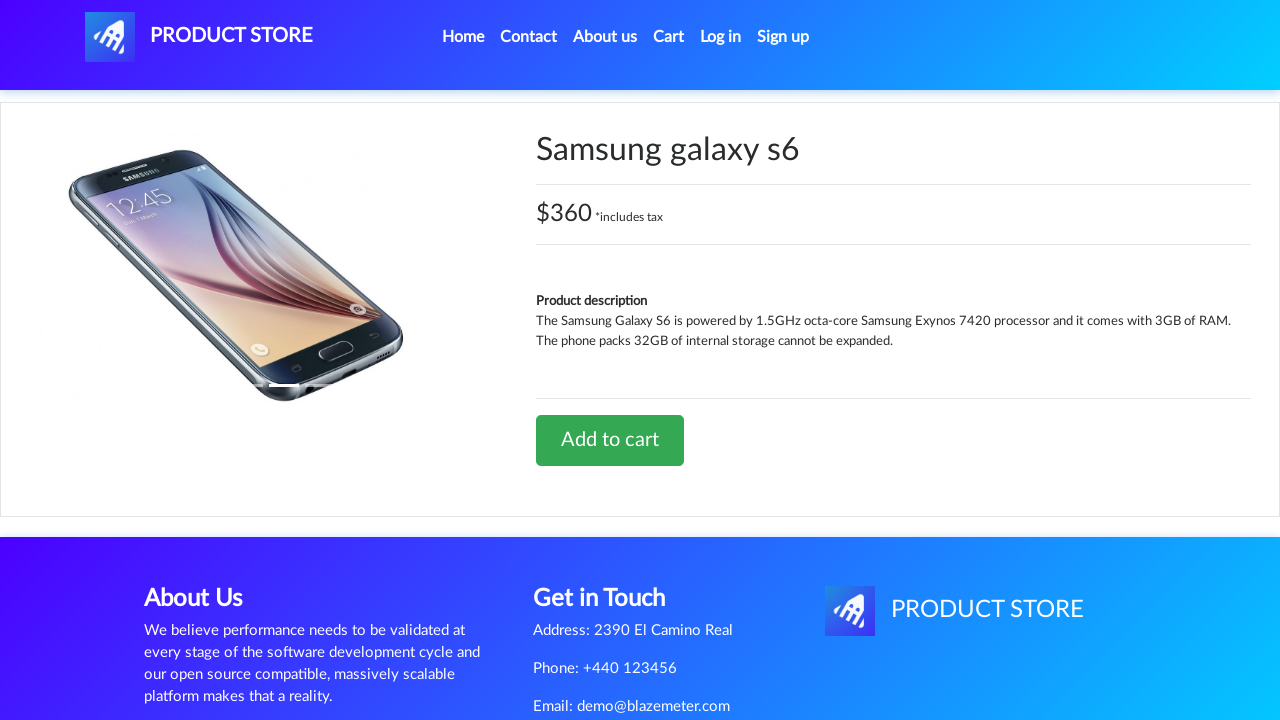

Clicked Add to cart button at (610, 440) on a:has-text('Add to cart')
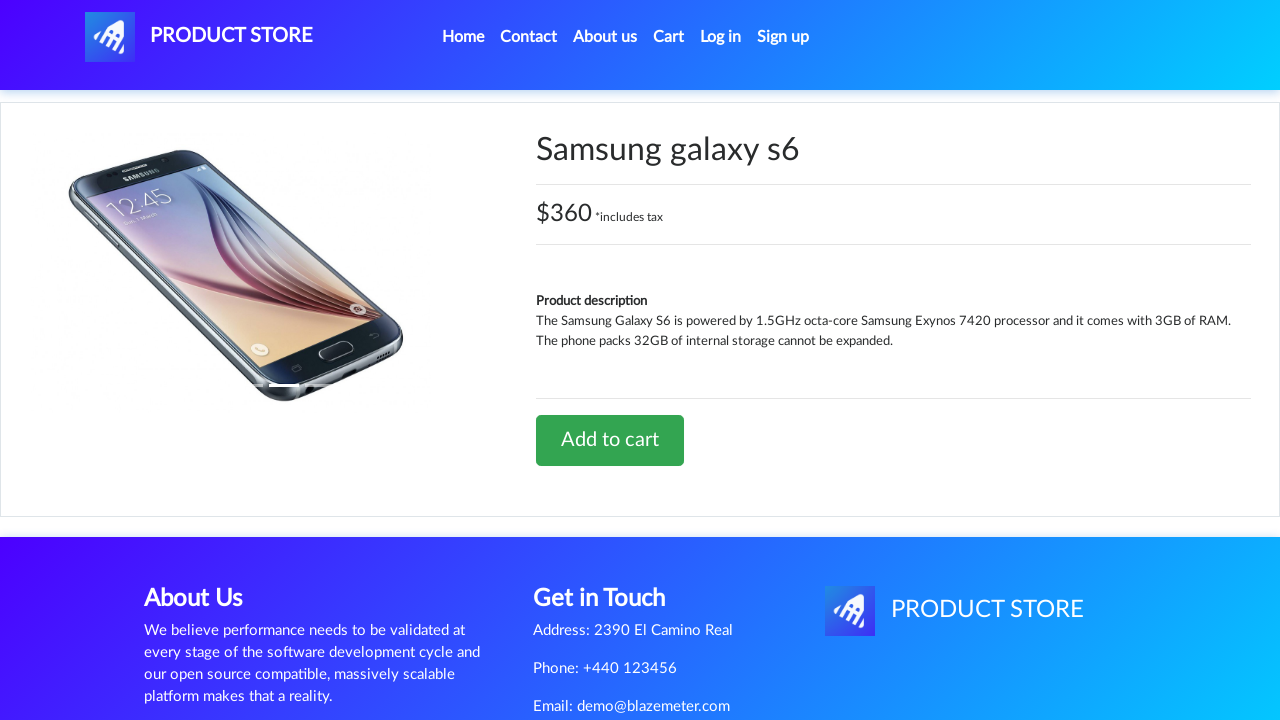

Alert dialog accepted after adding to cart
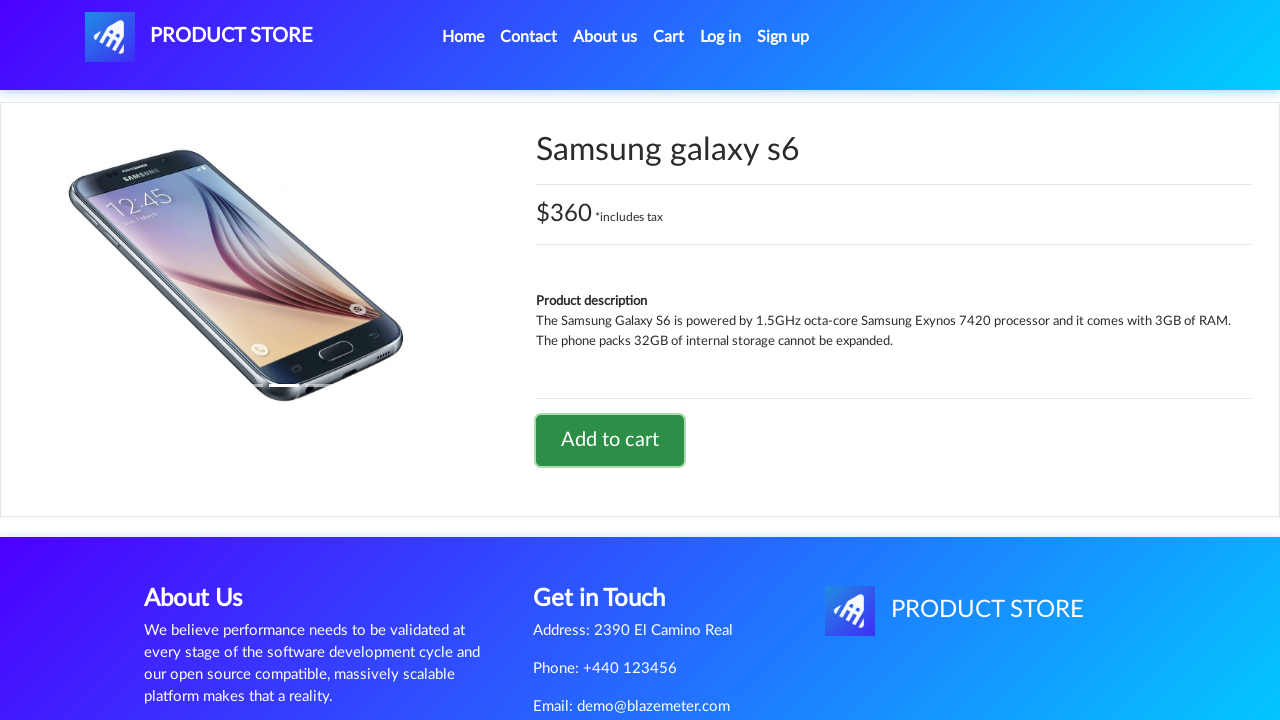

Clicked logo to navigate back to homepage at (199, 37) on #nava
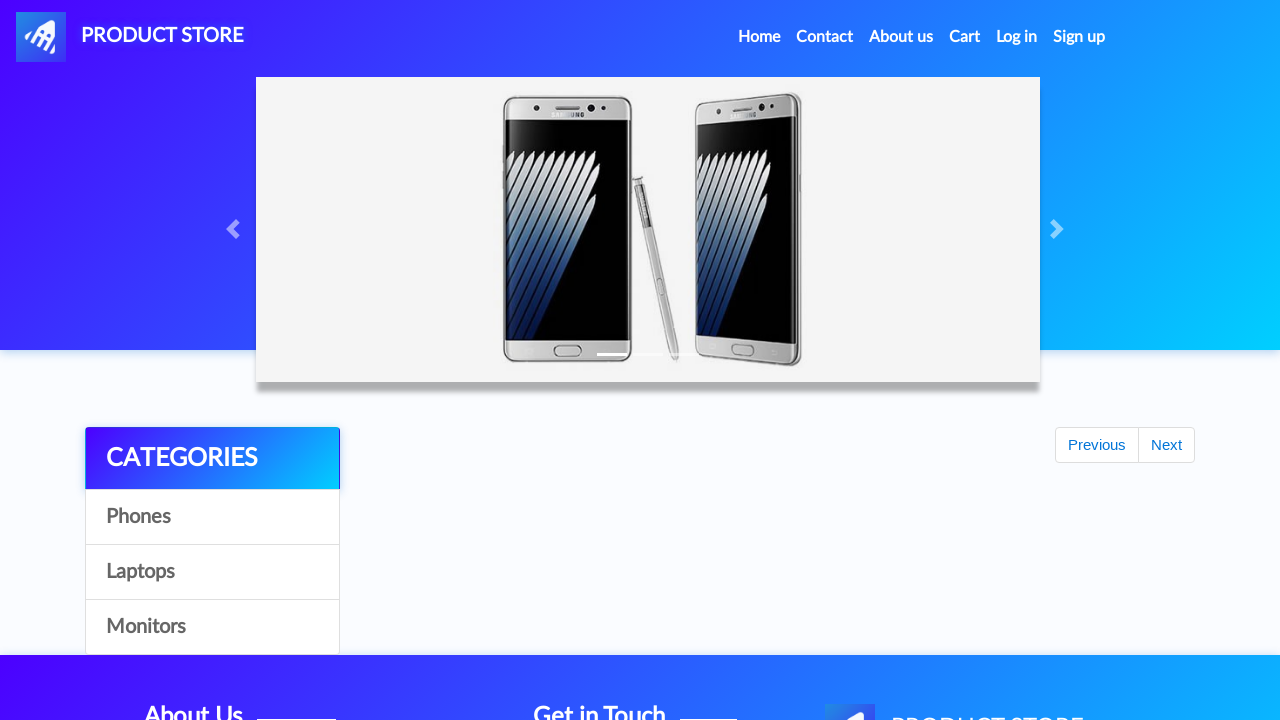

Waited for homepage to load
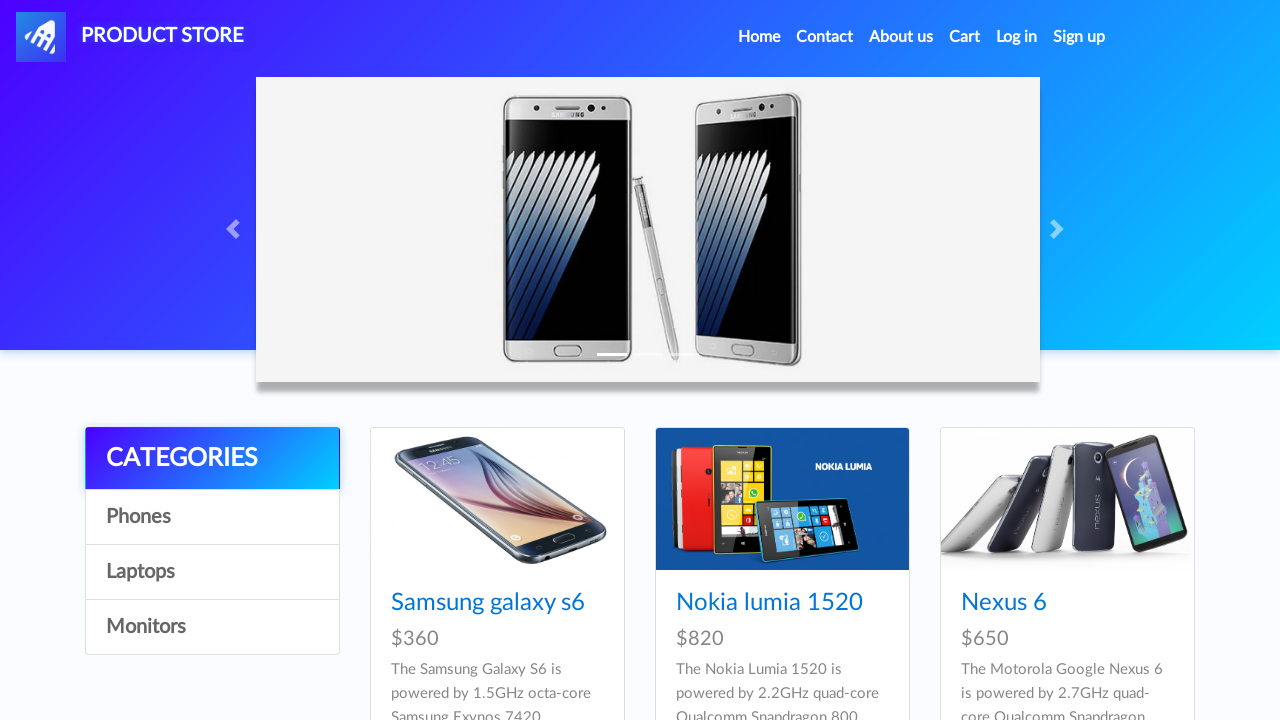

Clicked cart button to navigate to cart at (965, 37) on #cartur
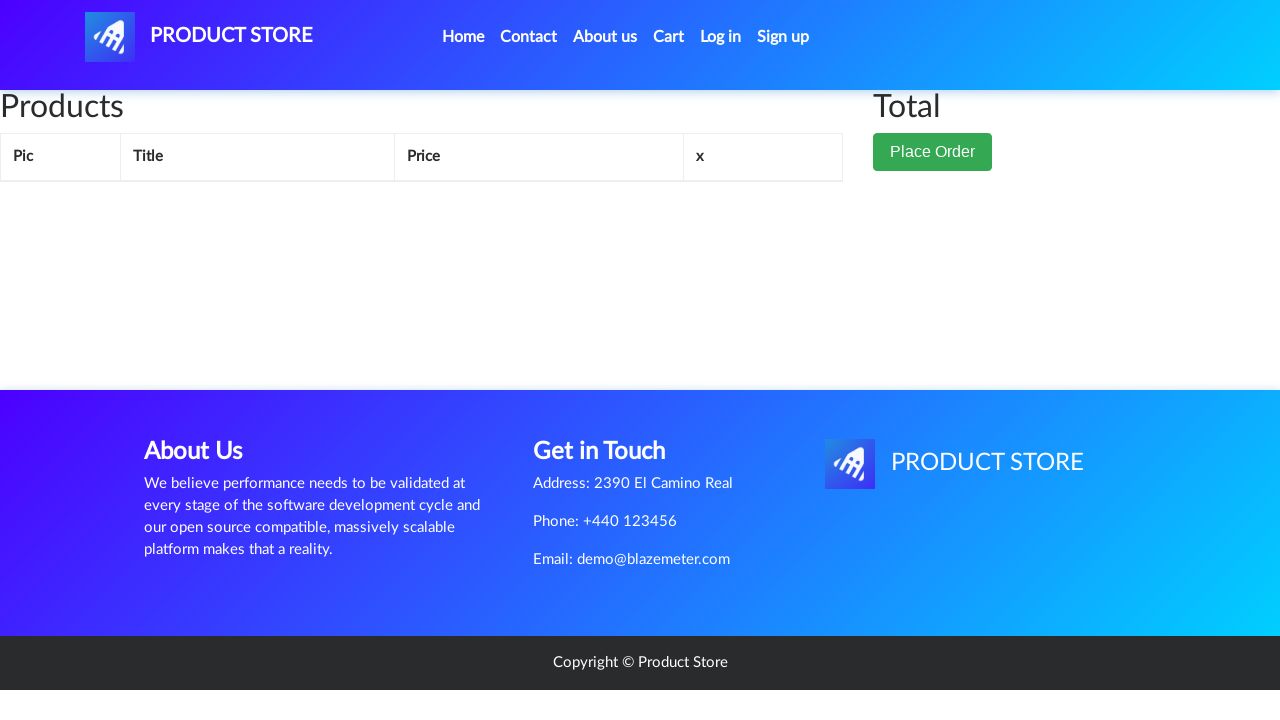

Cart page loaded
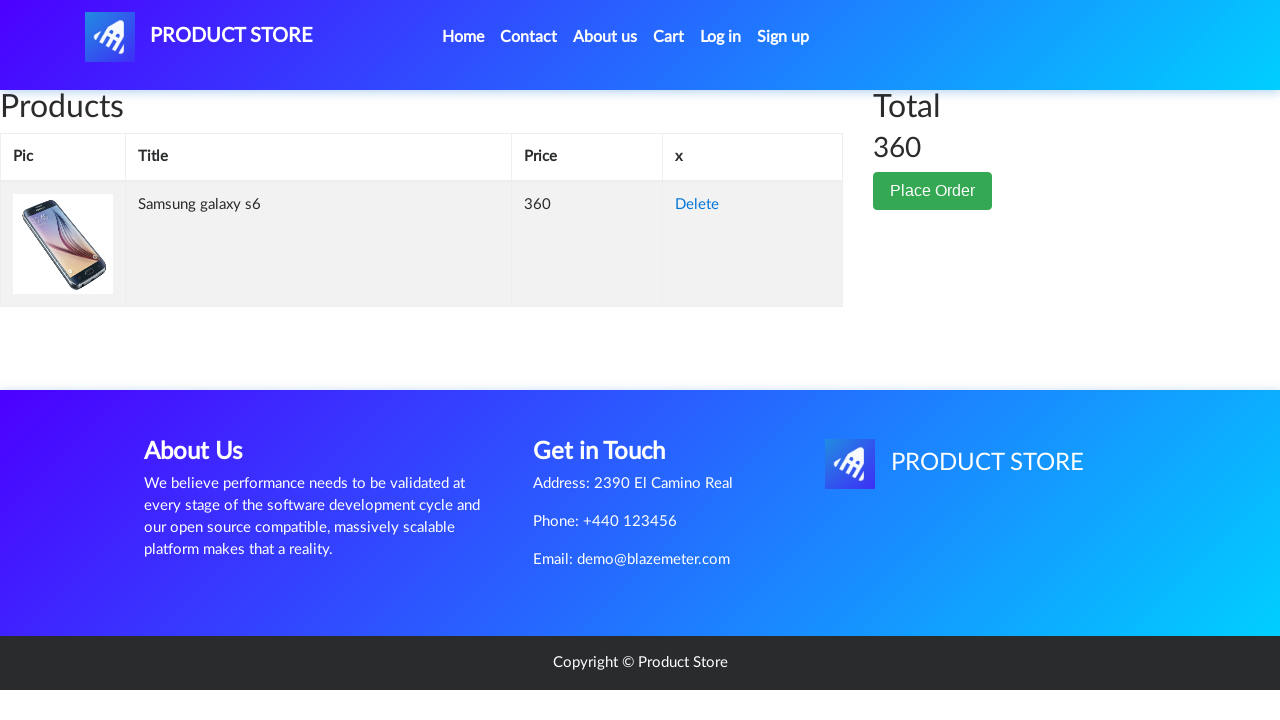

Verified Samsung galaxy s6 product is listed in cart
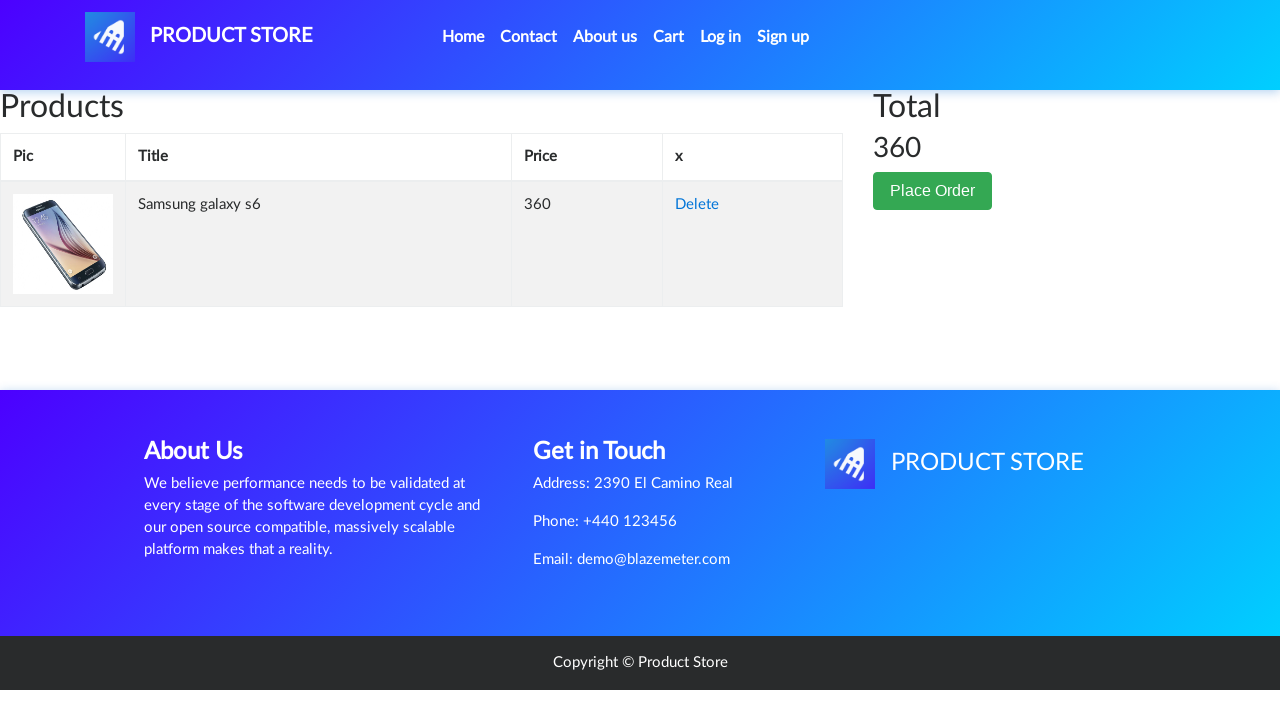

Clicked Delete button to remove product from cart at (697, 205) on a:has-text('Delete')
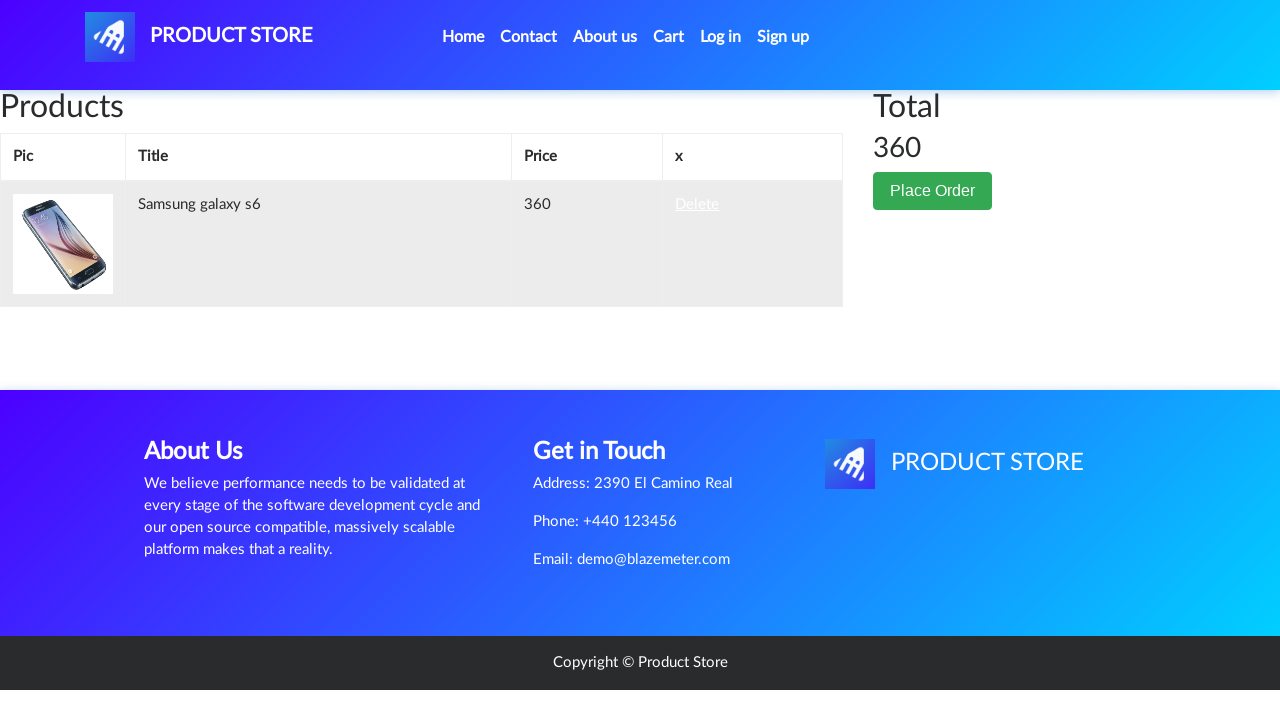

Product deleted from cart, cart is now empty
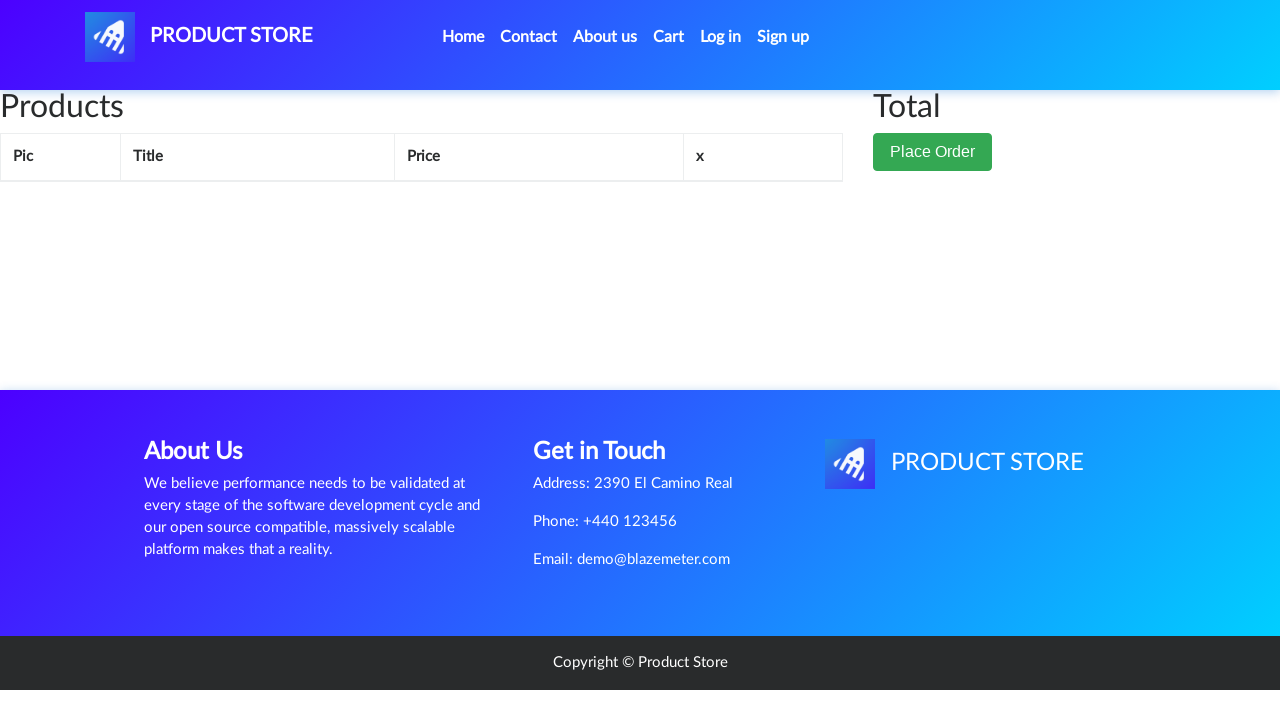

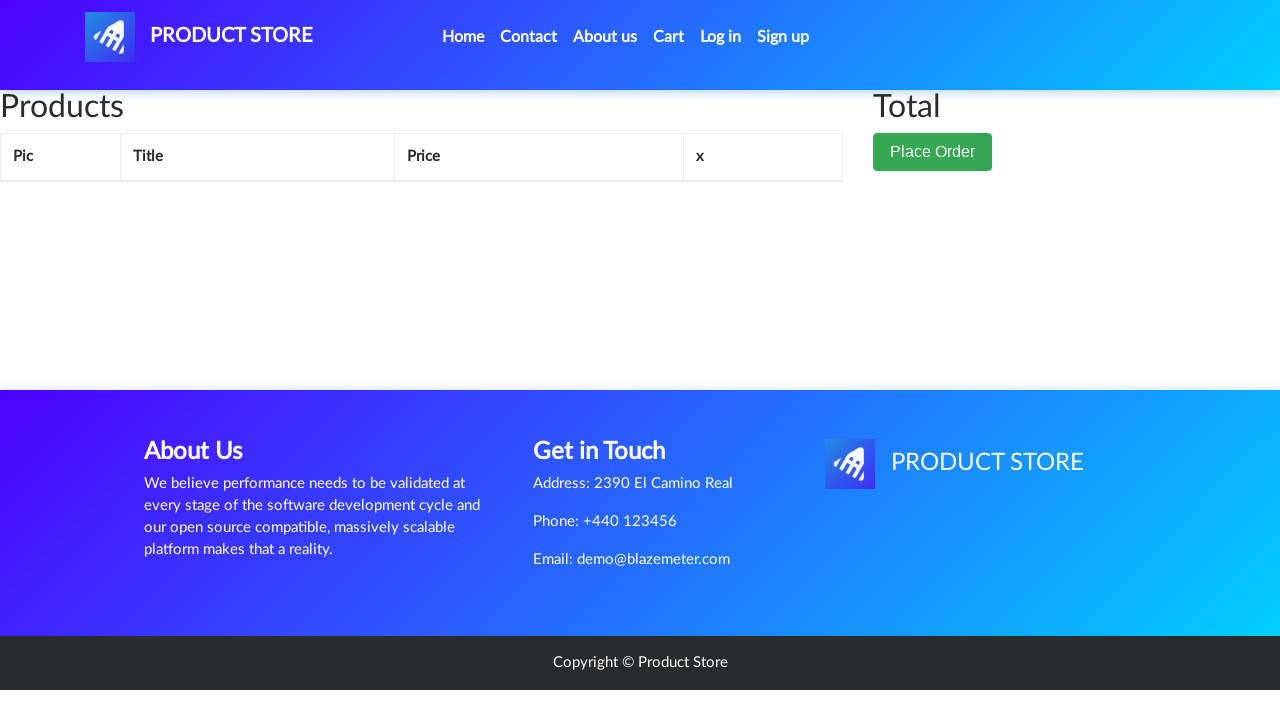